Tests JavaScript alert/prompt handling by clicking a demo button, entering text into a prompt dialog, dismissing it, and then accepting another alert

Starting URL: https://javascript.info/alert-prompt-confirm

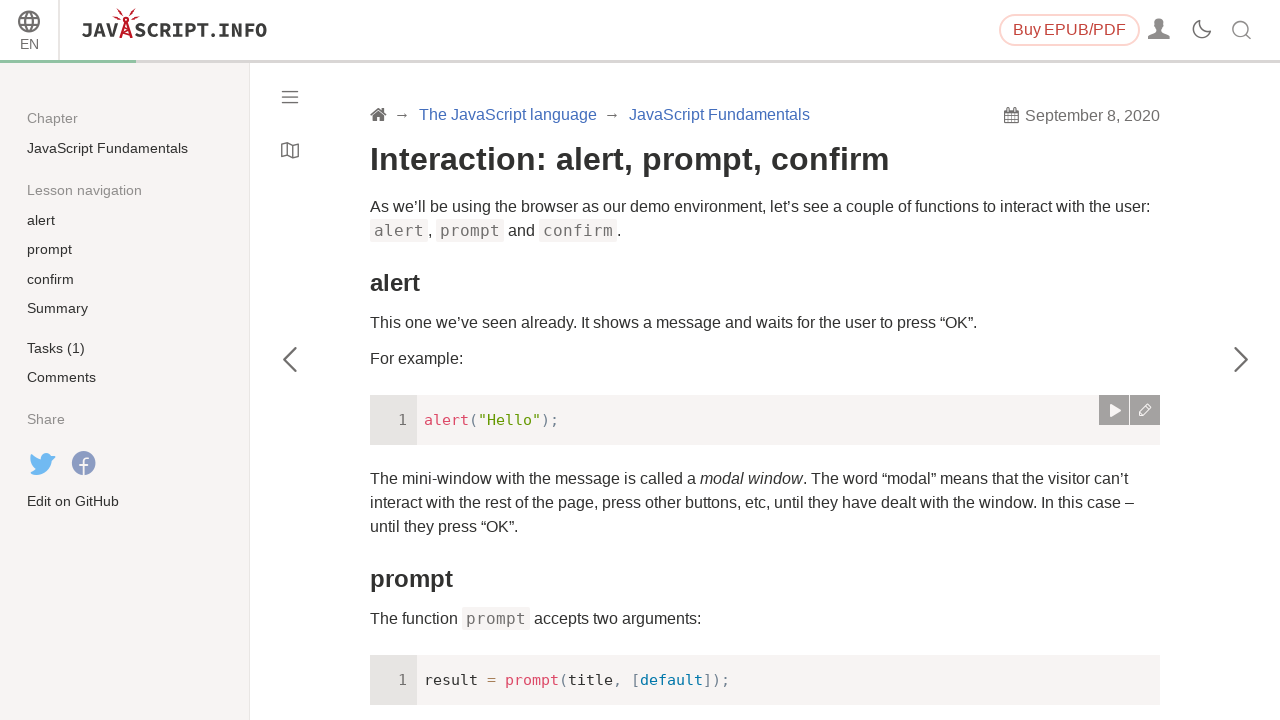

Clicked 'Run the demo' link to trigger alert/prompt dialog at (420, 361) on text=Run the demo
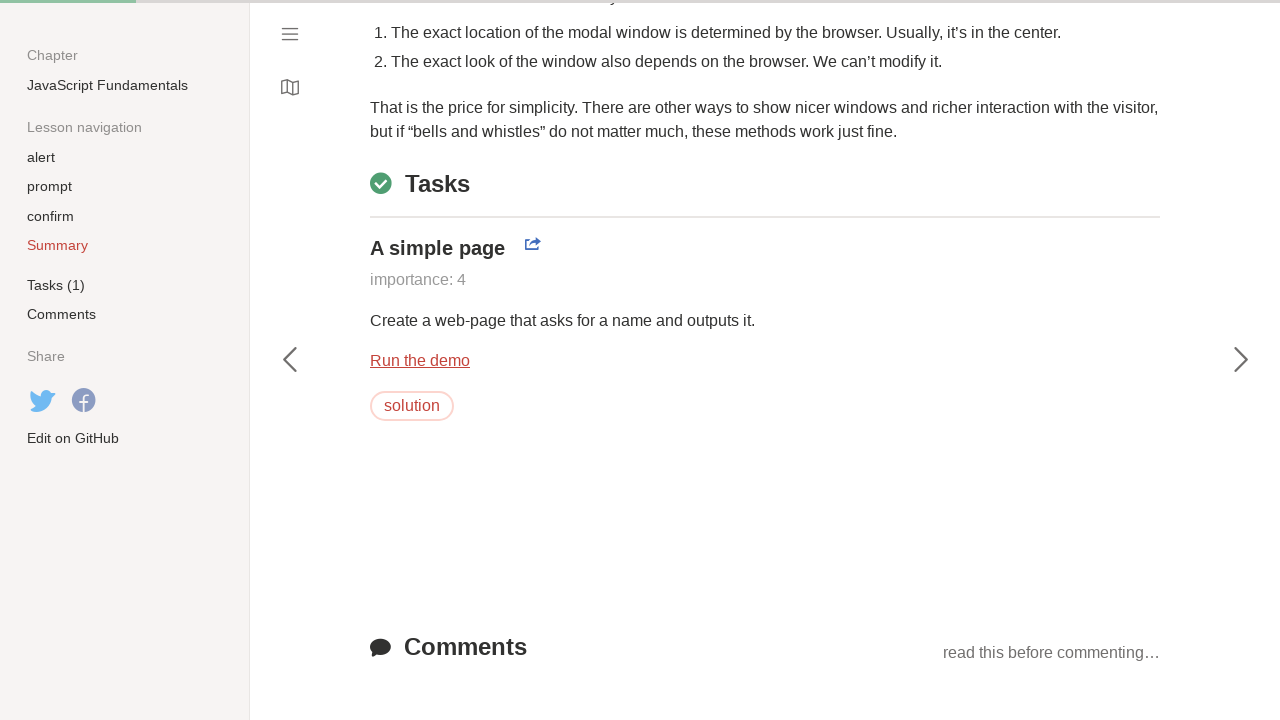

Set up dialog handler to dismiss prompts
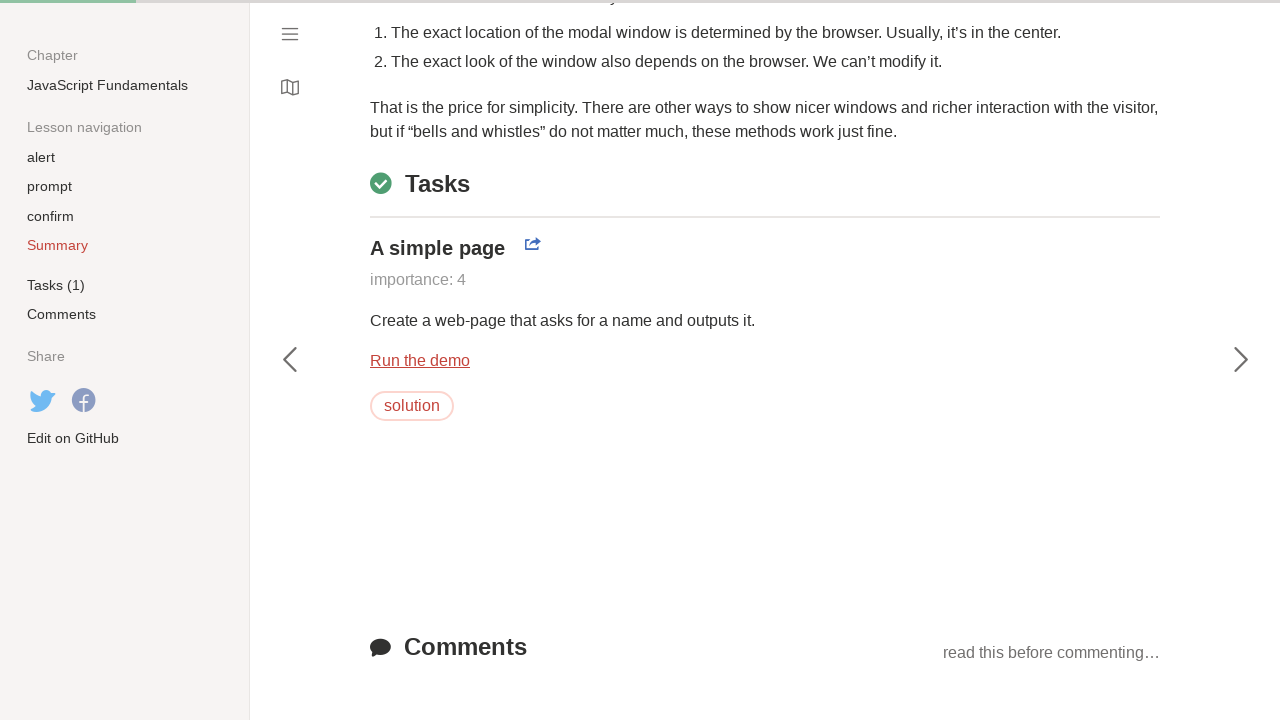

Waited 1000ms for dialog to process
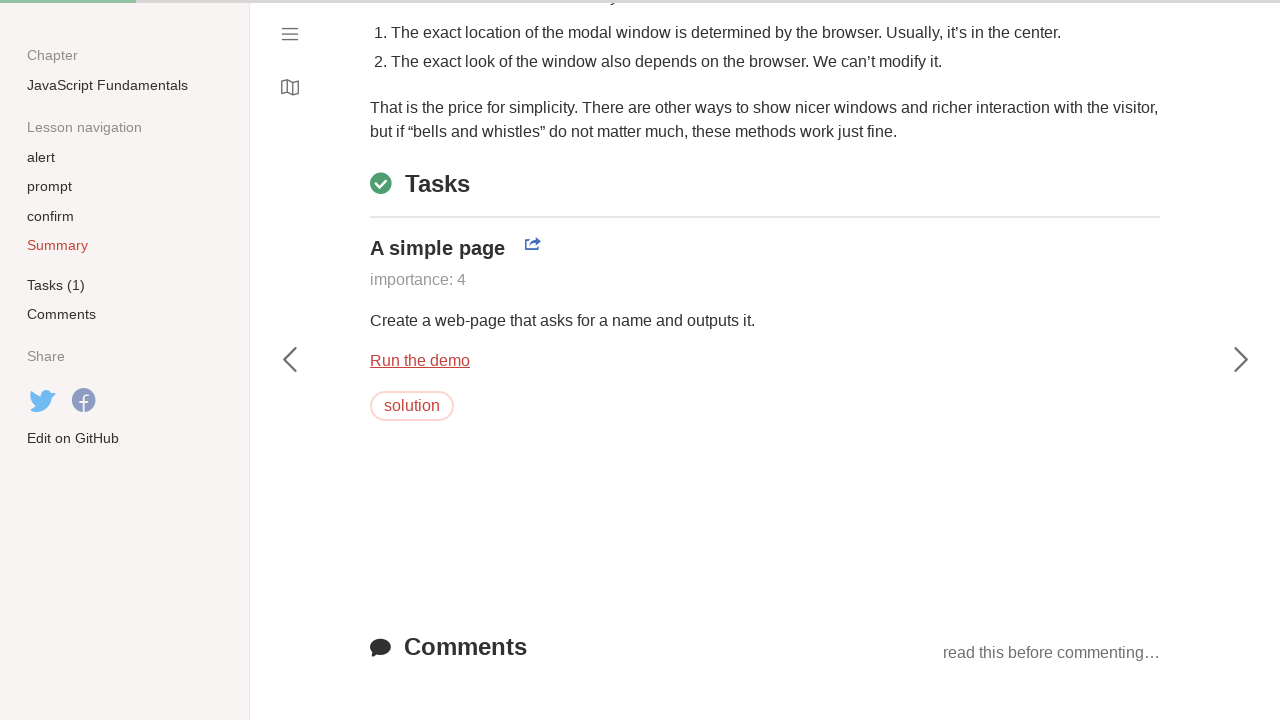

Defined dialog handler function to accept dialogs with 'Sudhakar' text for prompts
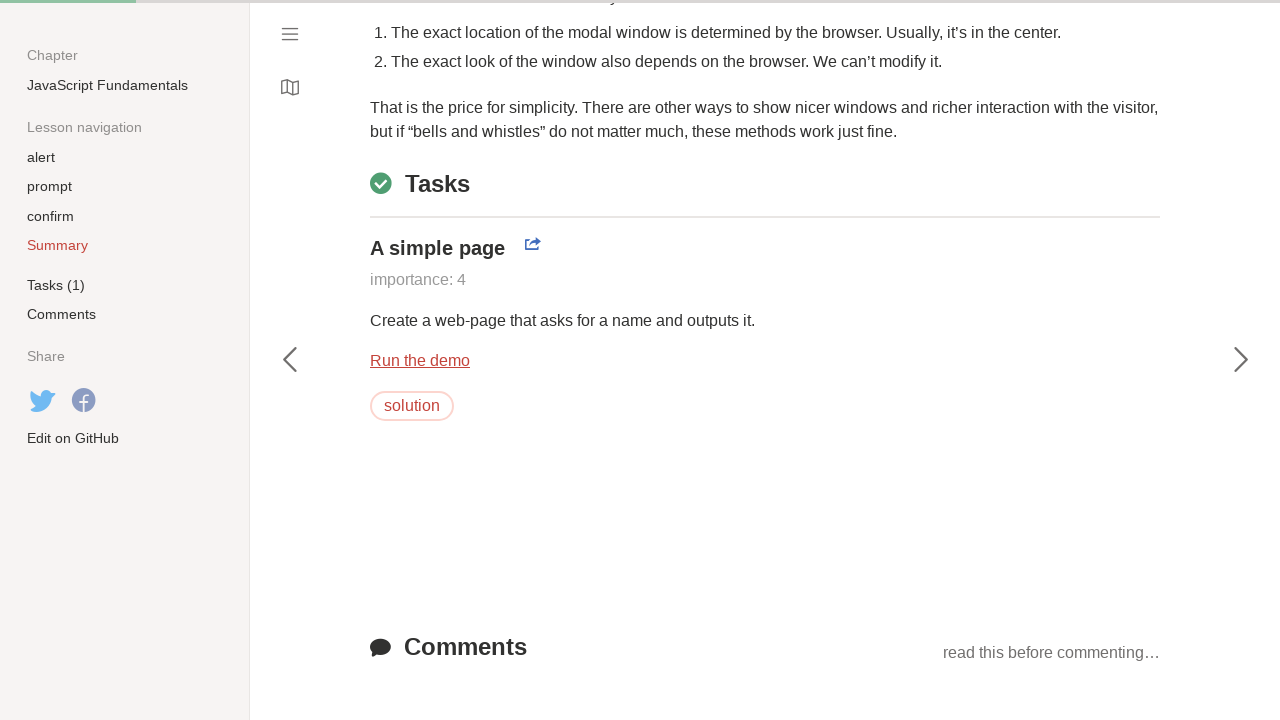

Clicked 'Run the demo' link again to trigger another dialog at (420, 361) on text=Run the demo
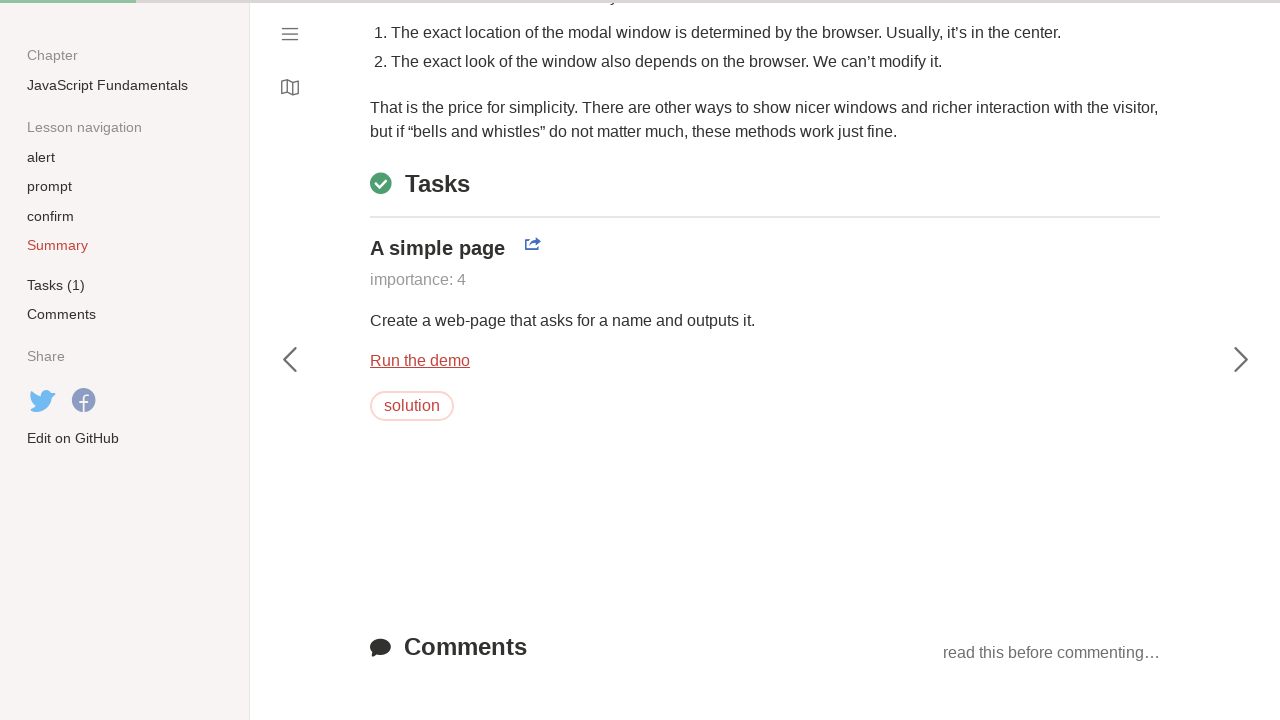

Set up dialog handler to accept prompts with 'Sudhakar' and accept other dialogs
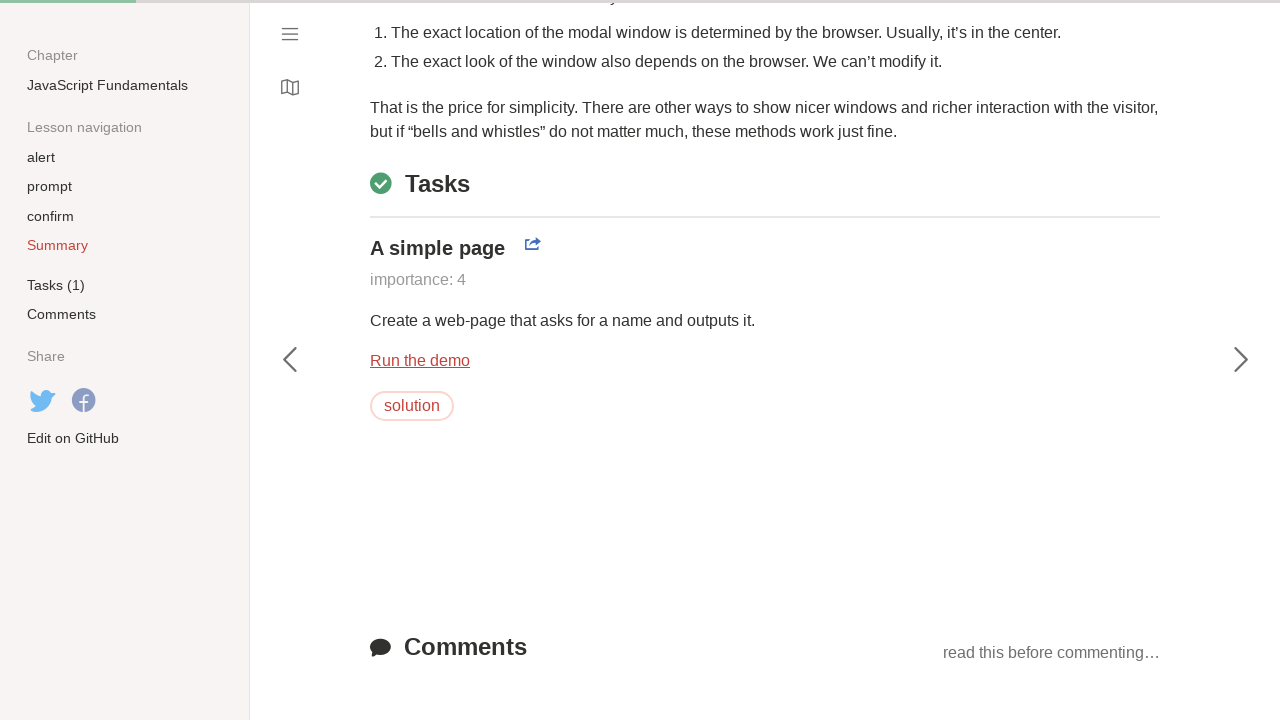

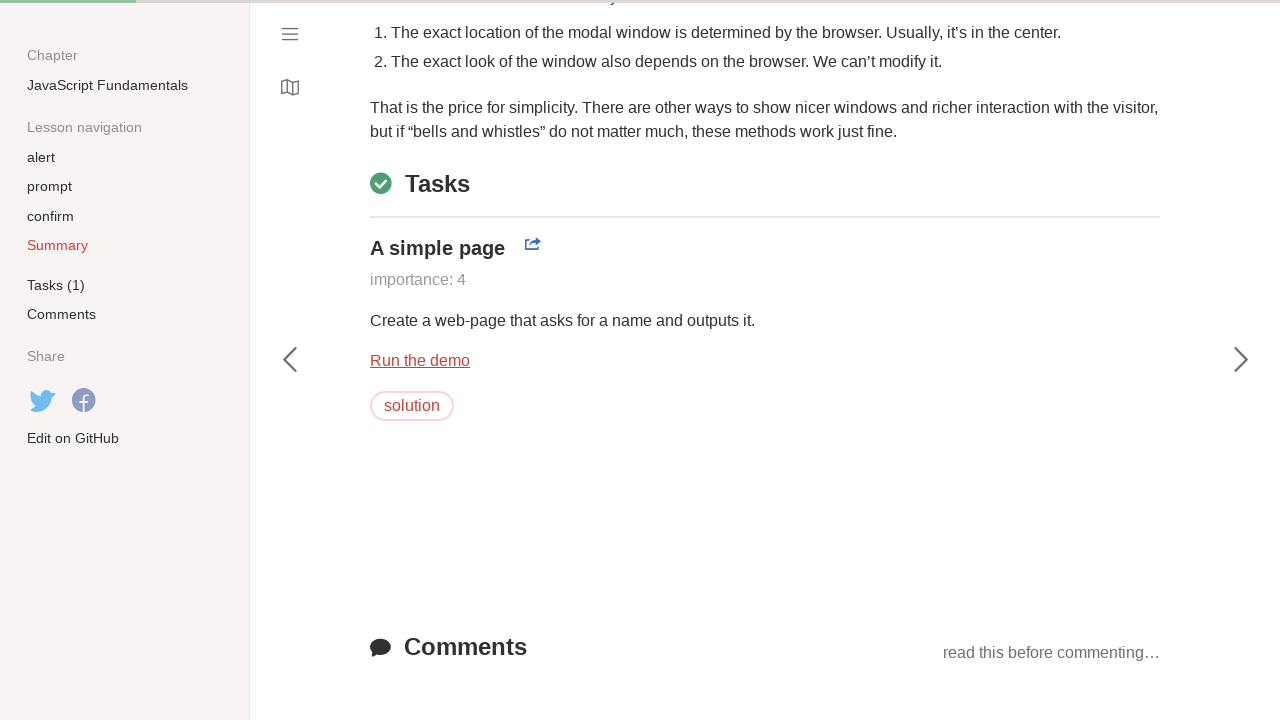